Tests JavaScript confirm dialog functionality by clicking a button to trigger an alert, accepting the alert popup, and verifying the result message displays correctly.

Starting URL: http://the-internet.herokuapp.com/javascript_alerts

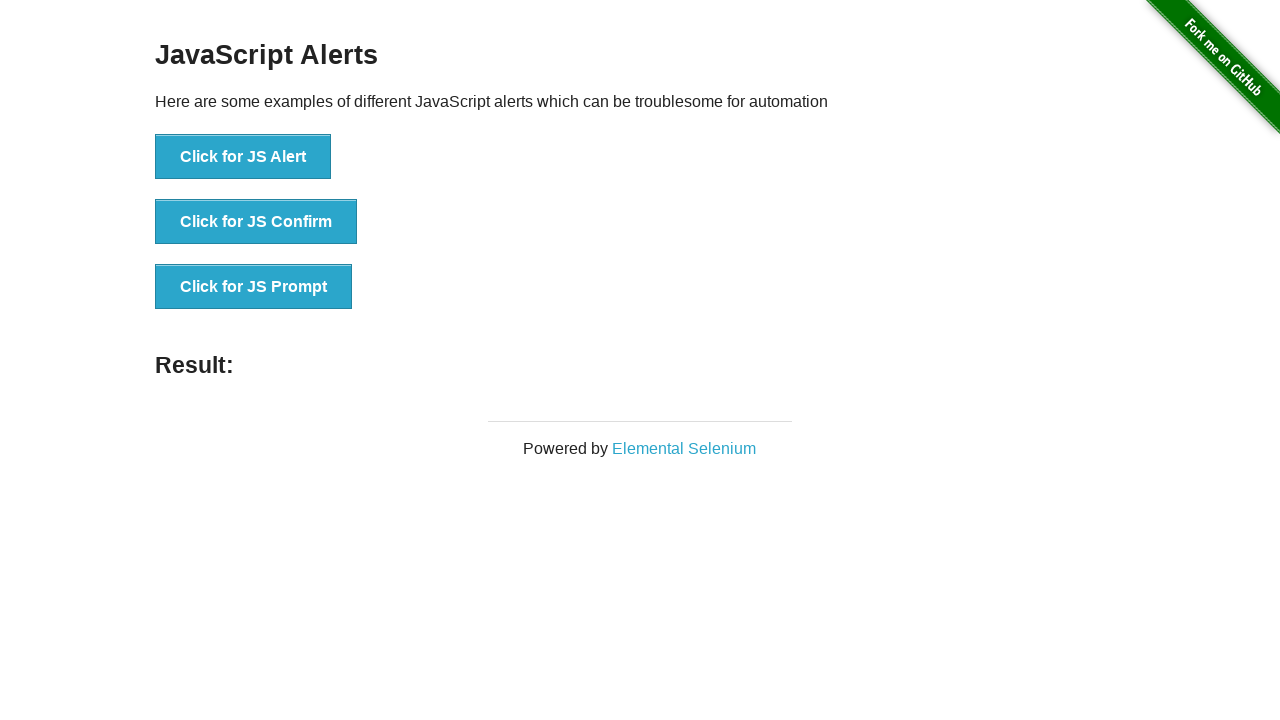

Clicked the second button to trigger JavaScript confirm alert at (256, 222) on .example li:nth-child(2) button
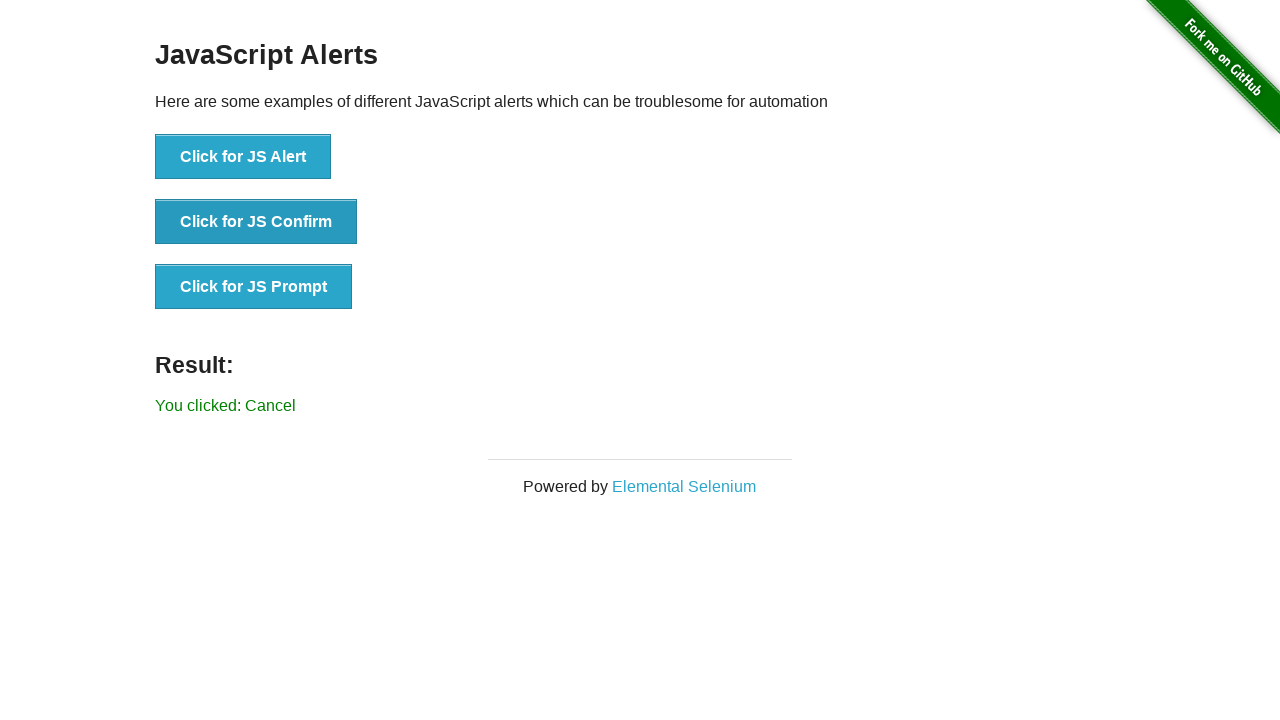

Set up dialog handler to accept confirm dialogs
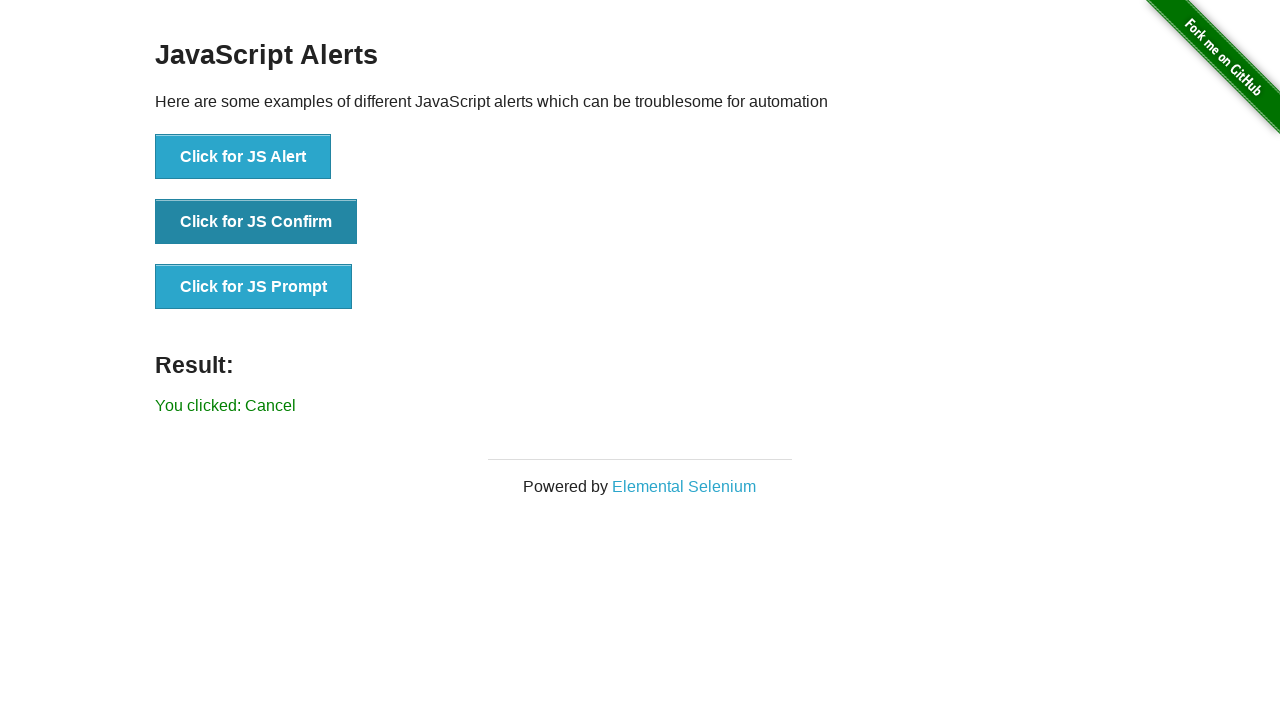

Clicked the second button again to trigger the confirm dialog at (256, 222) on .example li:nth-child(2) button
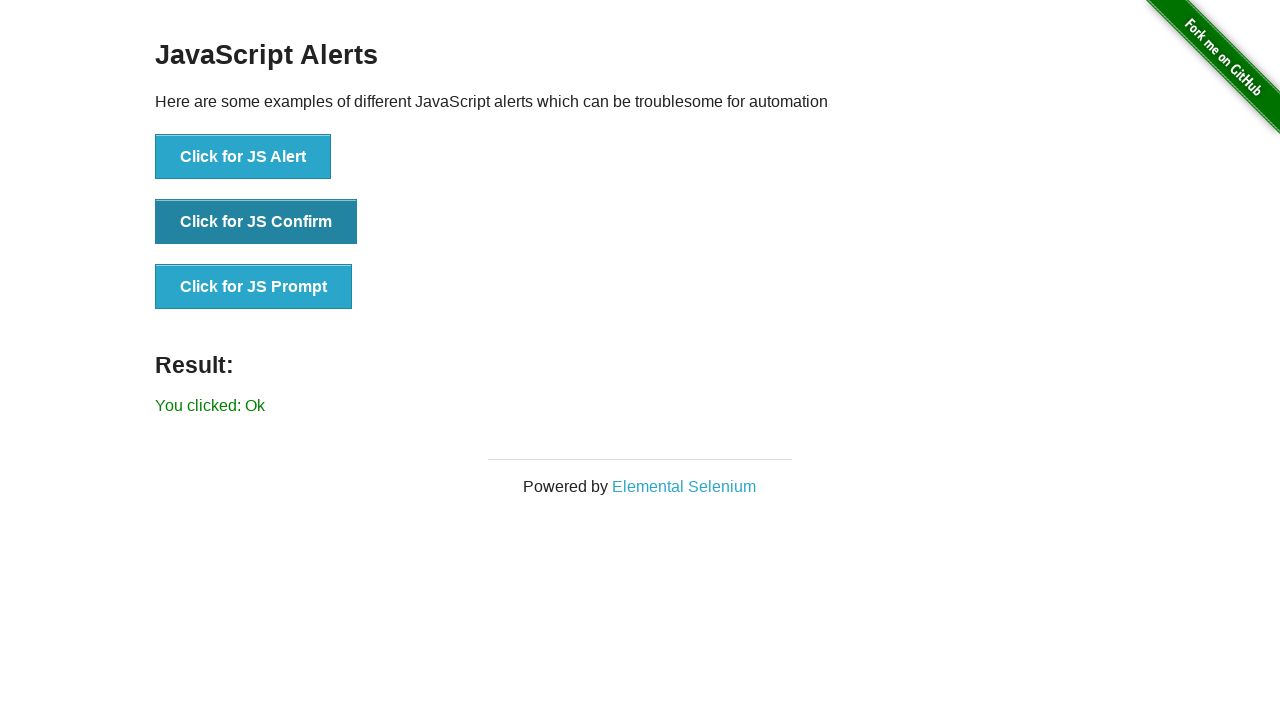

Result message element loaded
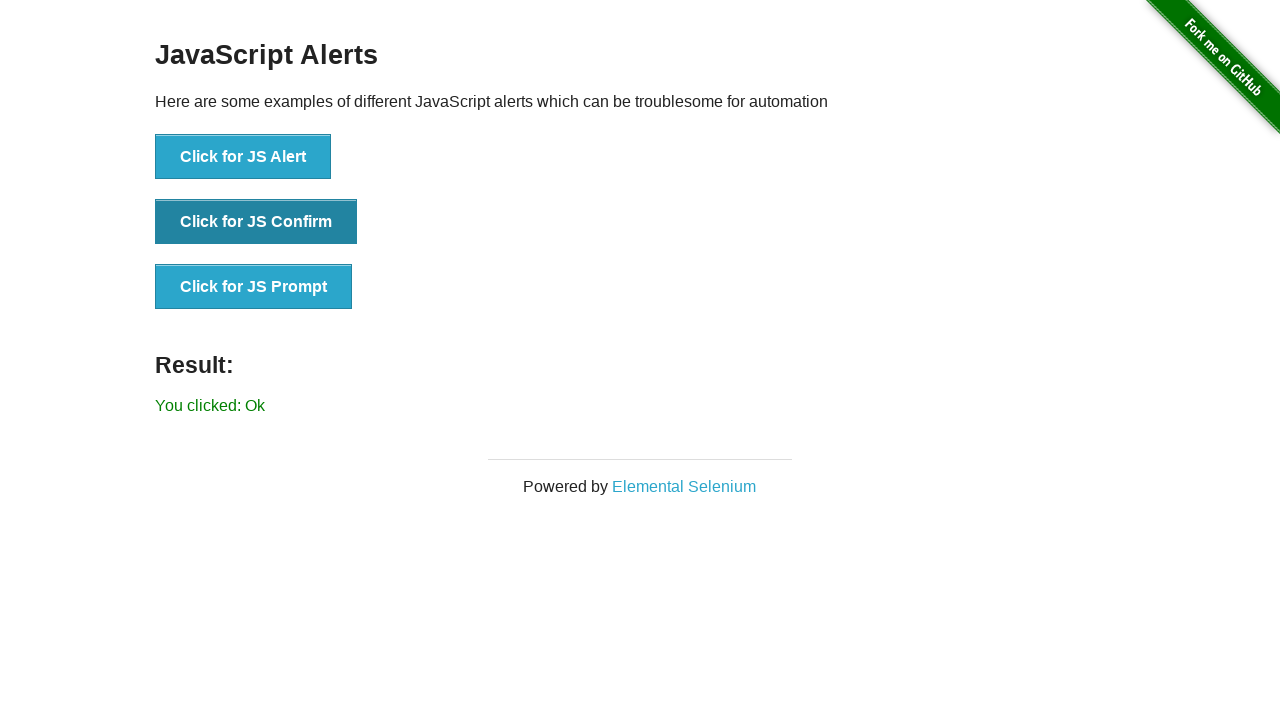

Retrieved result message text content
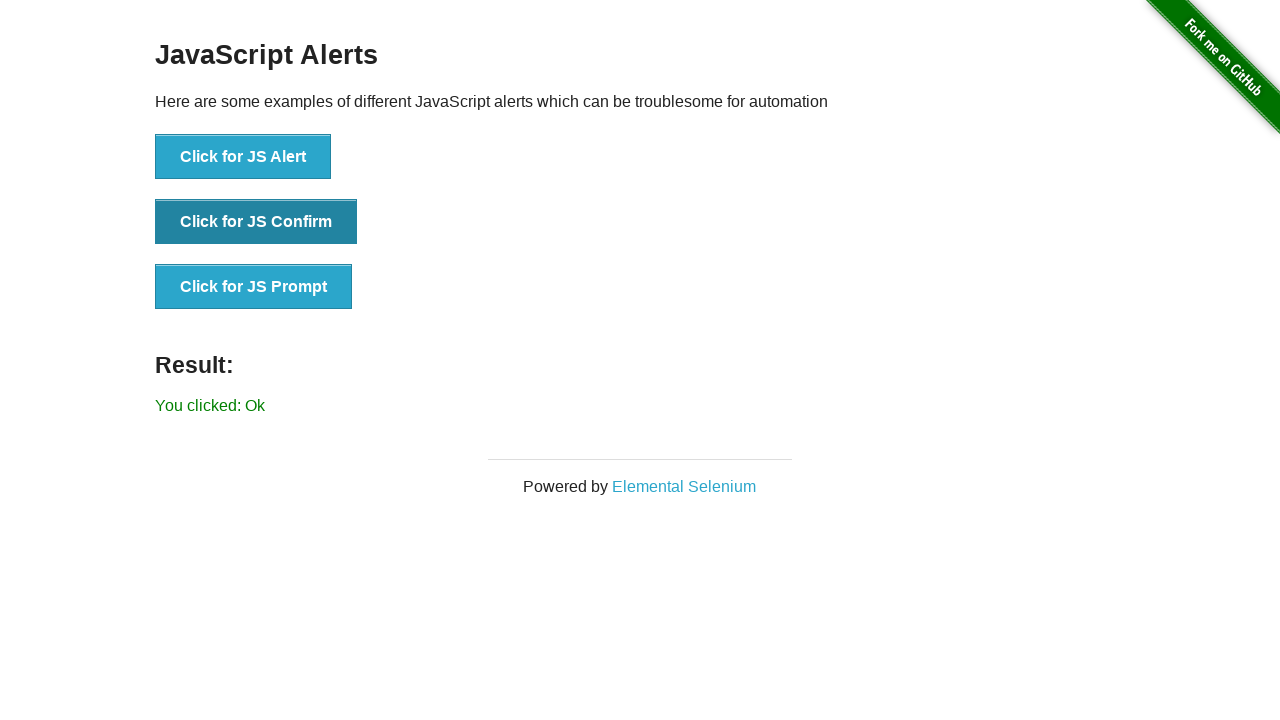

Verified result message displays 'You clicked: Ok'
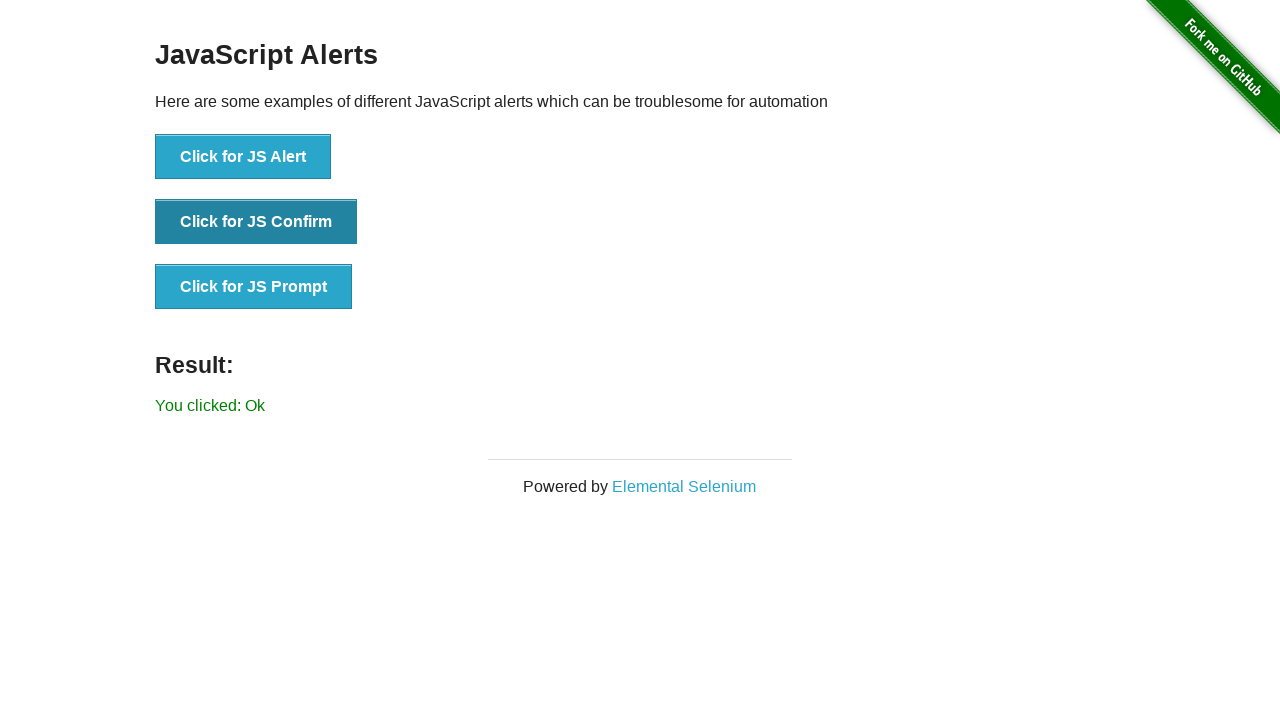

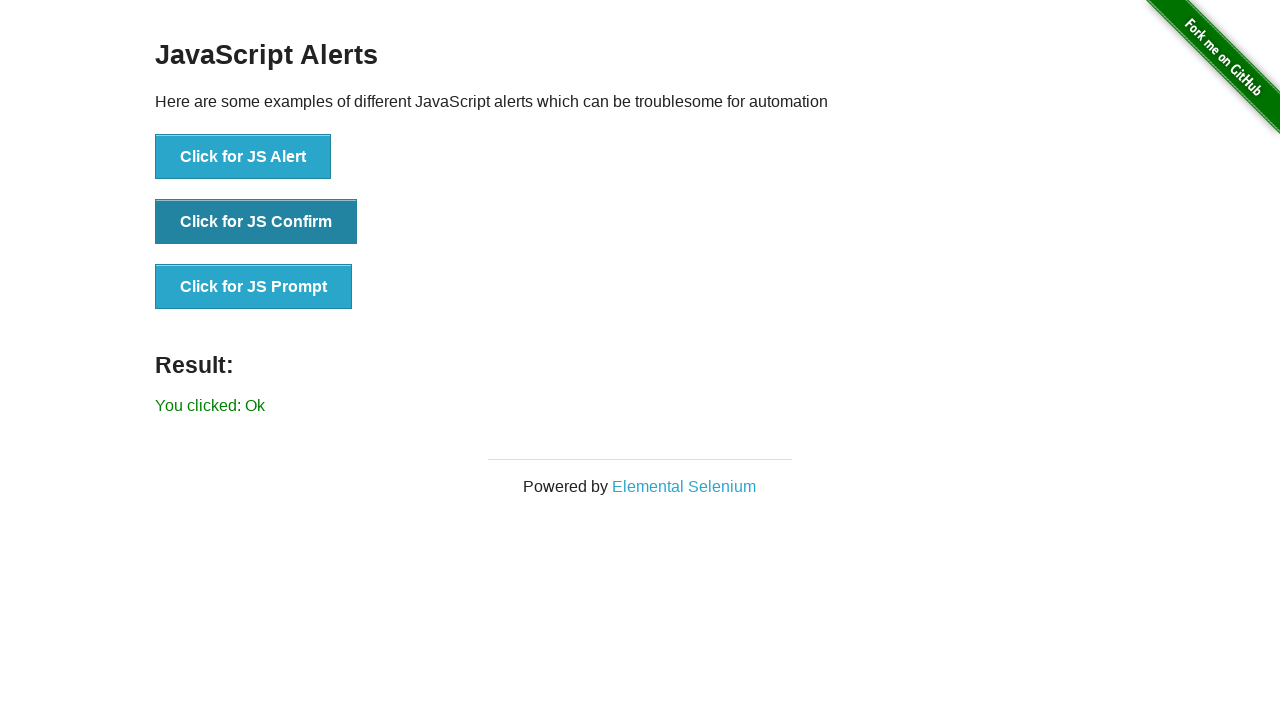